Tests alert dialog handling by clicking an alert button and dismissing the dialog

Starting URL: https://aravind228.github.io/My-own-web-applications/

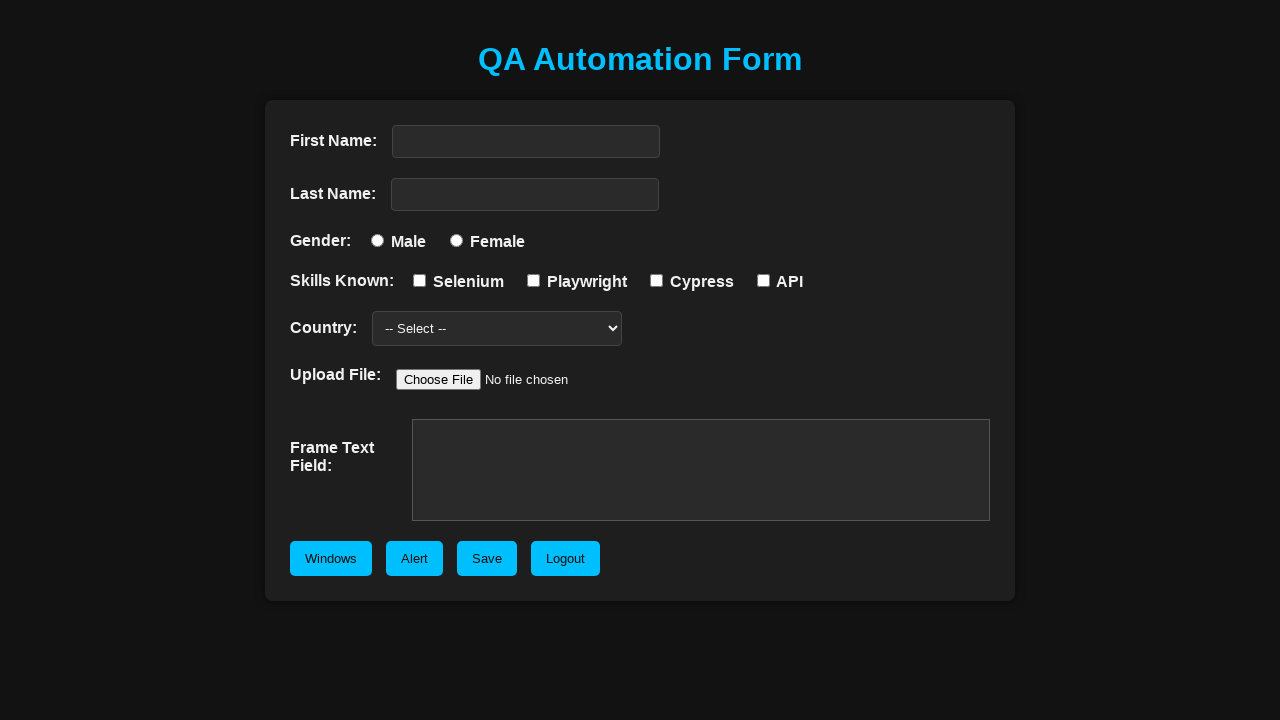

Set up dialog handler to dismiss alerts
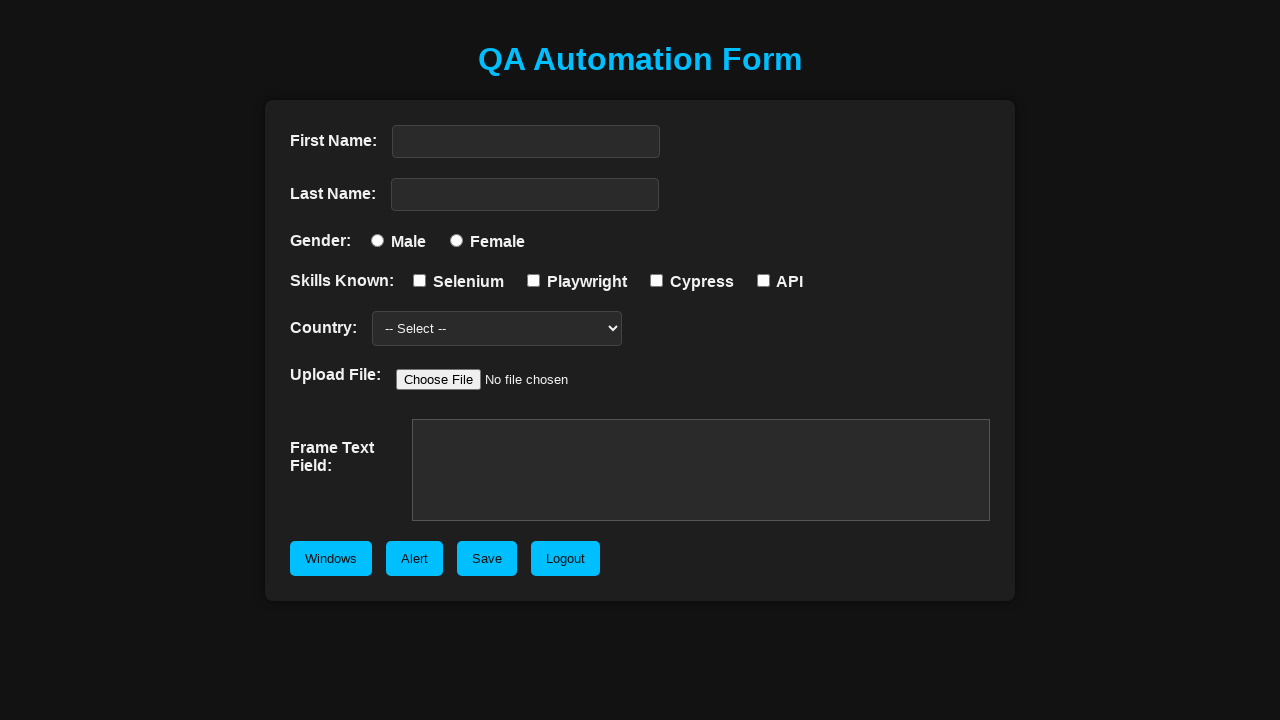

Clicked alert button to trigger dialog at (414, 558) on #alertBtn
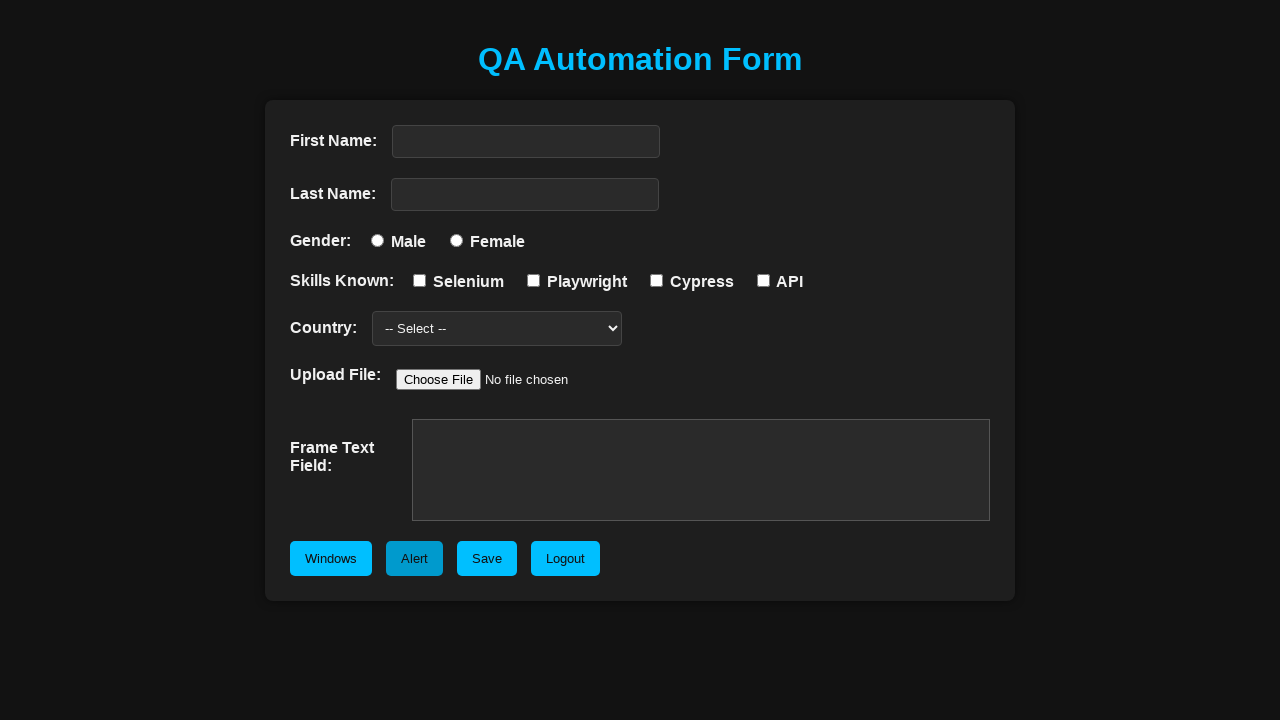

Waited for alert dialog to be handled and dismissed
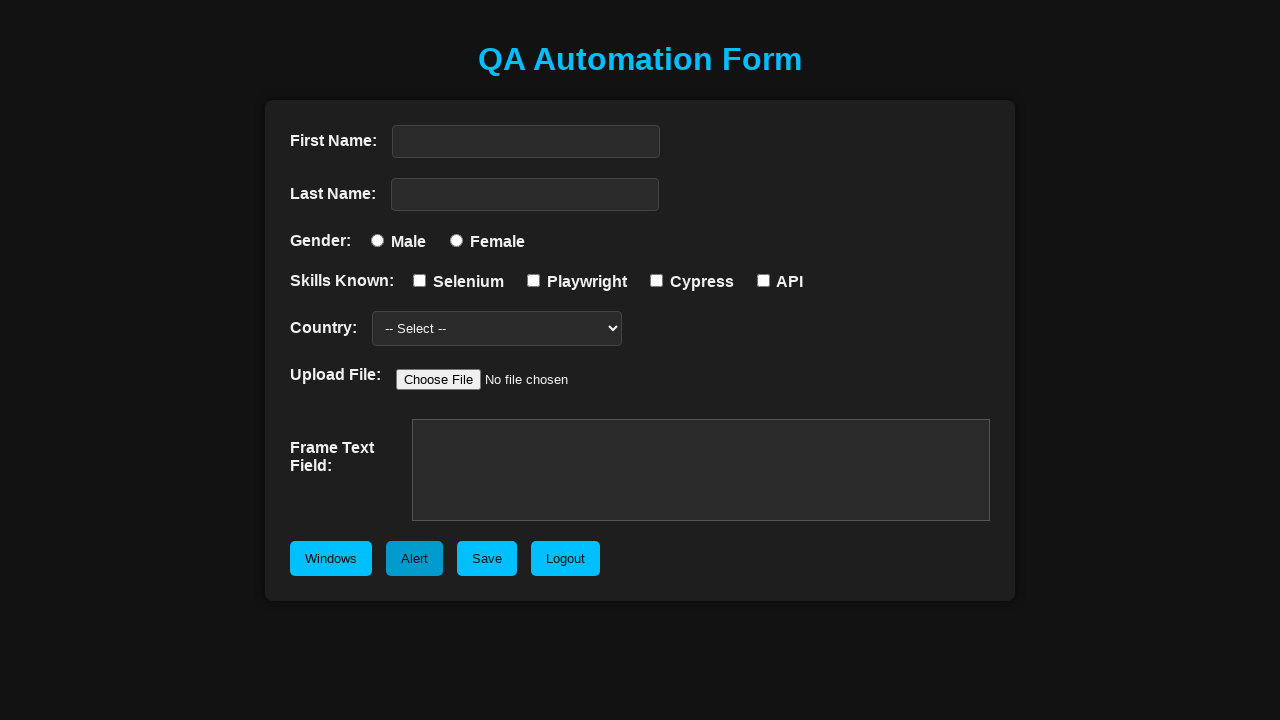

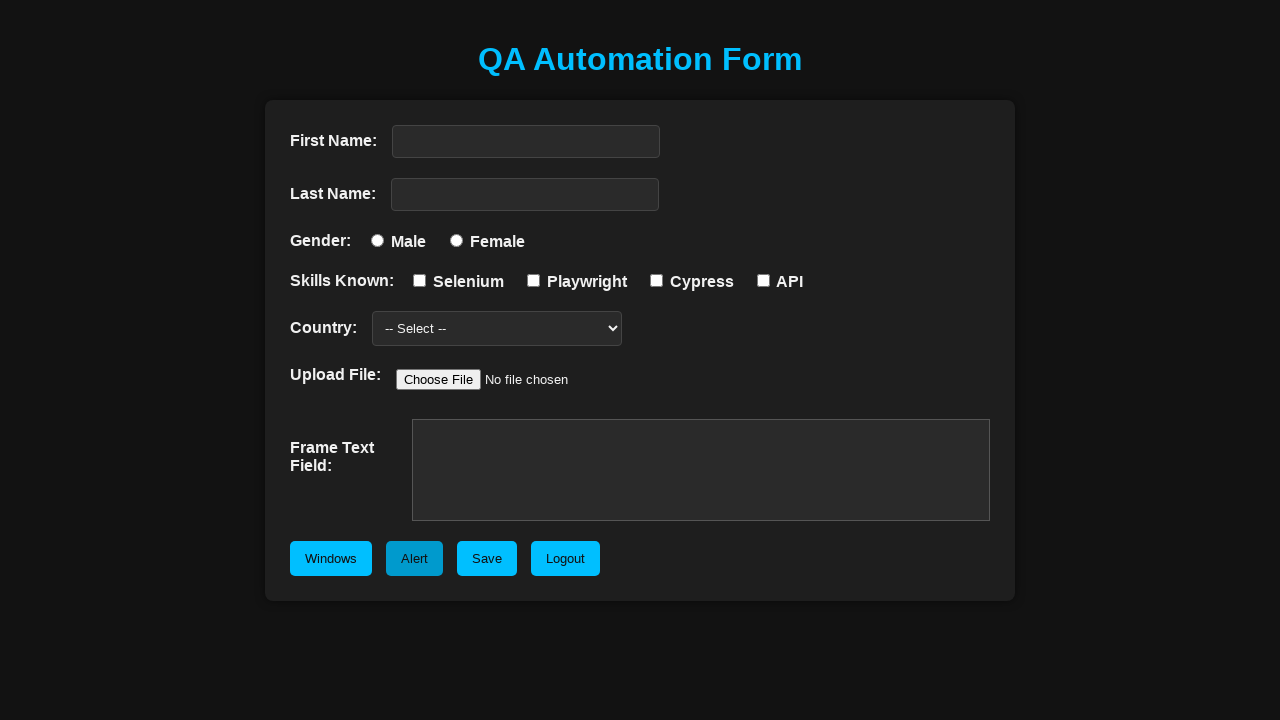